Tests handling of a simple alert dialog by clicking a button that triggers an alert and accepting it

Starting URL: https://testautomationpractice.blogspot.com/

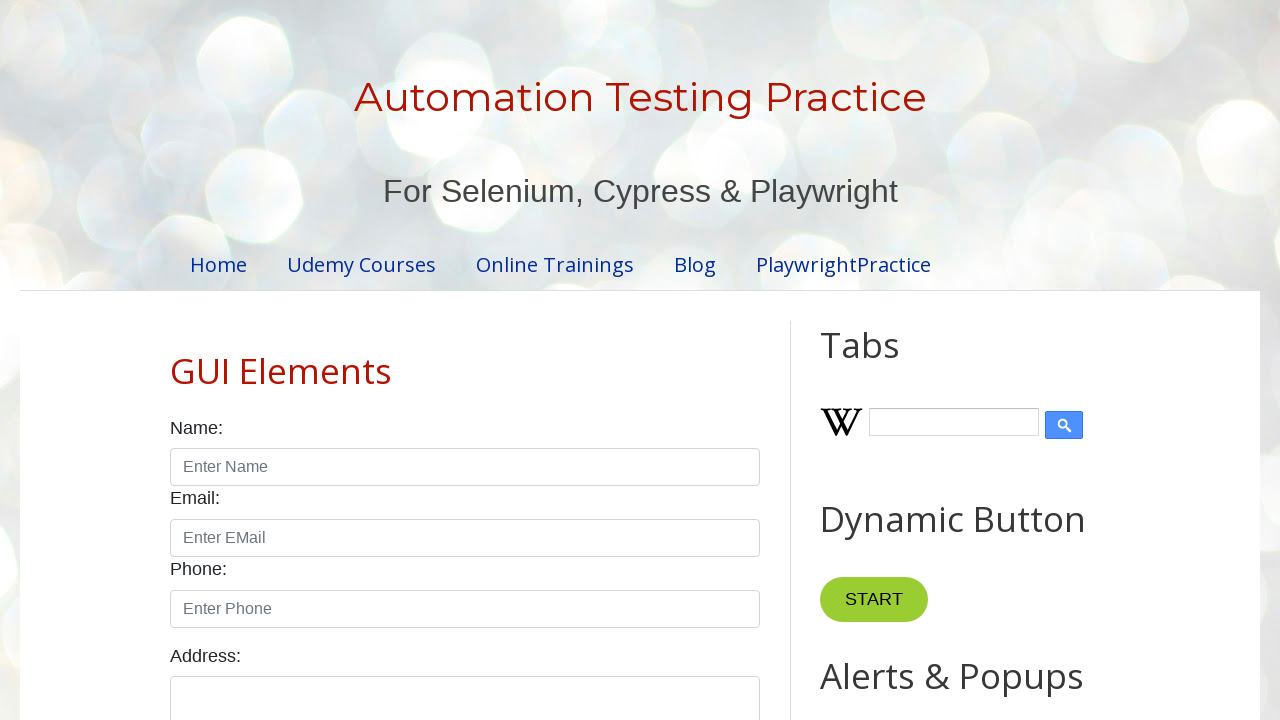

Accepted alert dialog
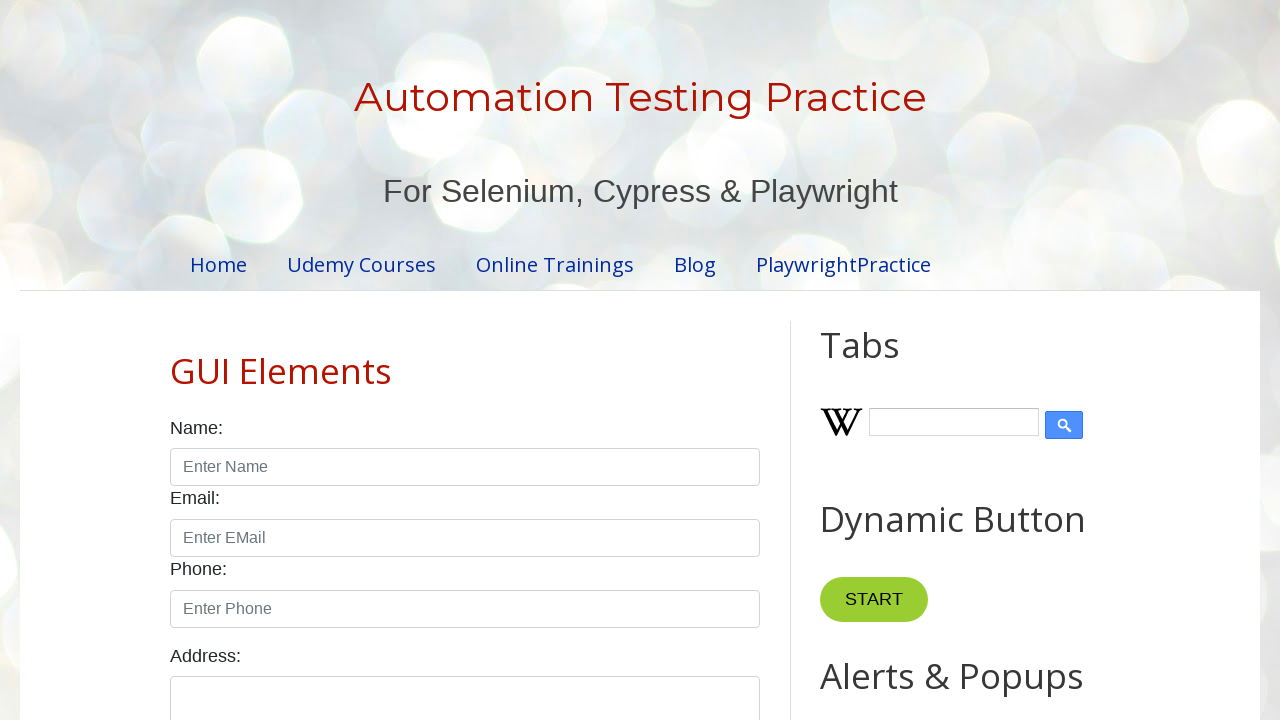

Clicked alert button to trigger alert dialog at (888, 361) on #alertBtn
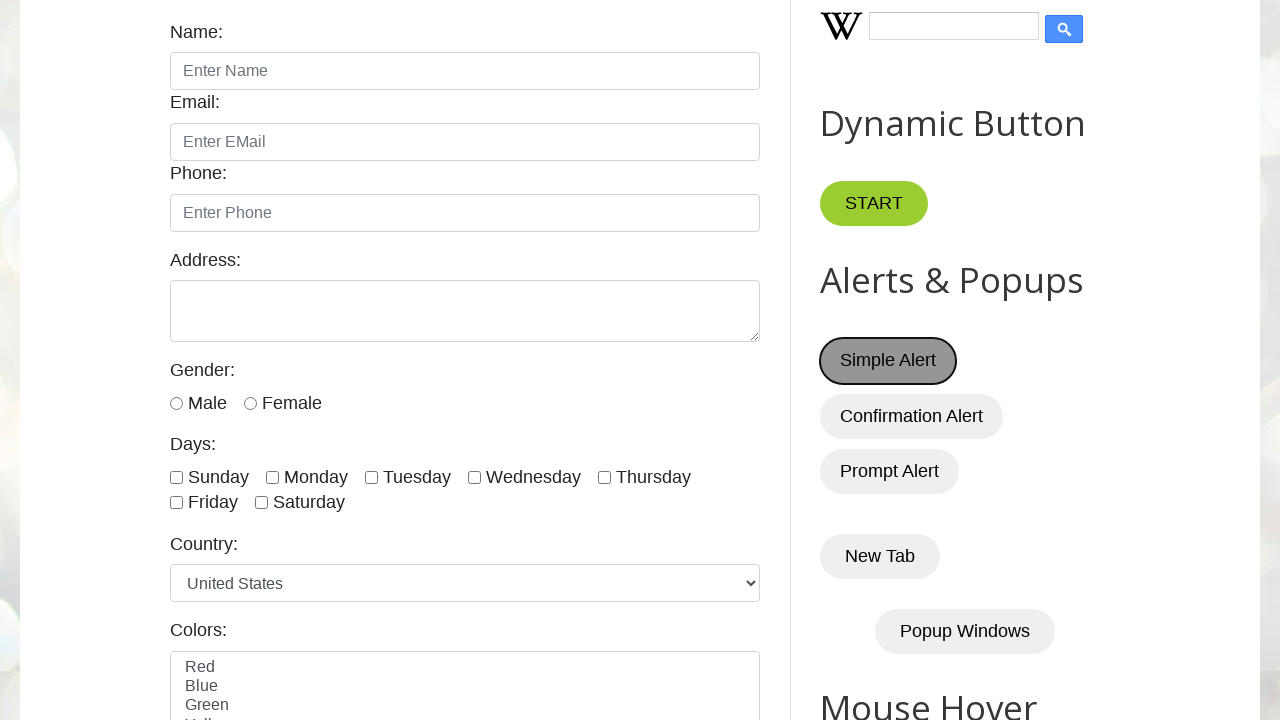

Waited for alert dialog to be processed
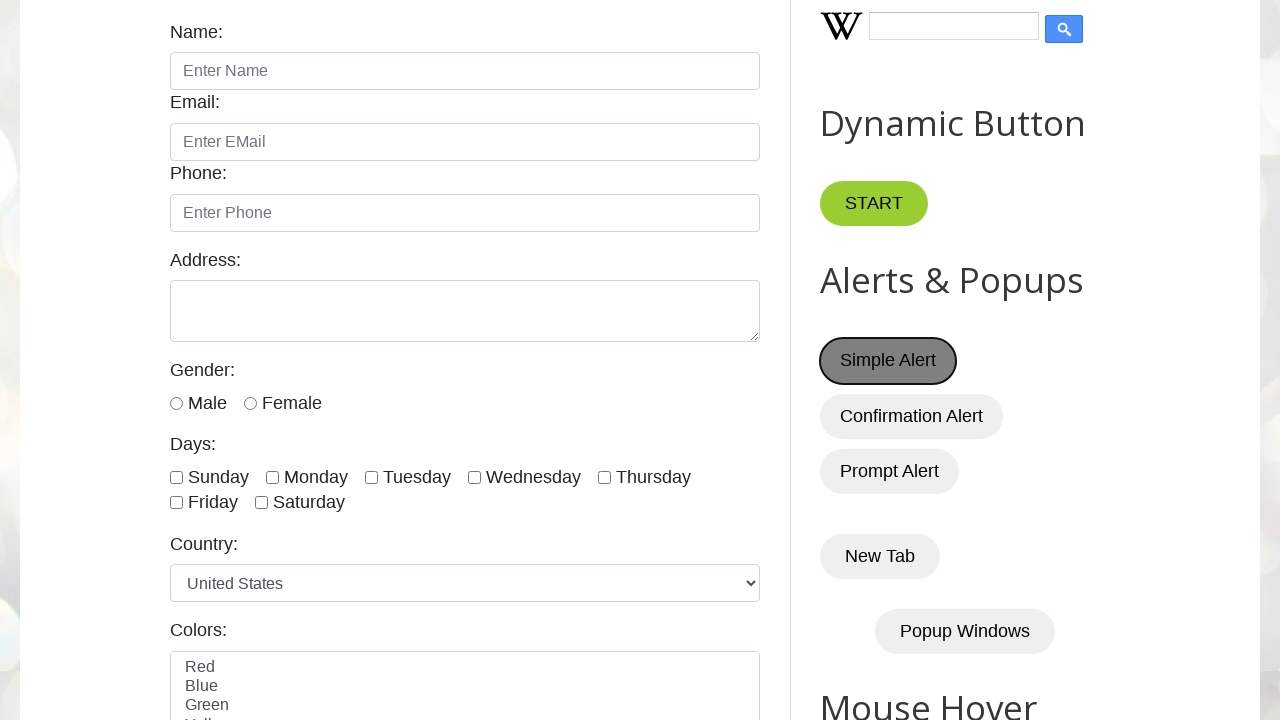

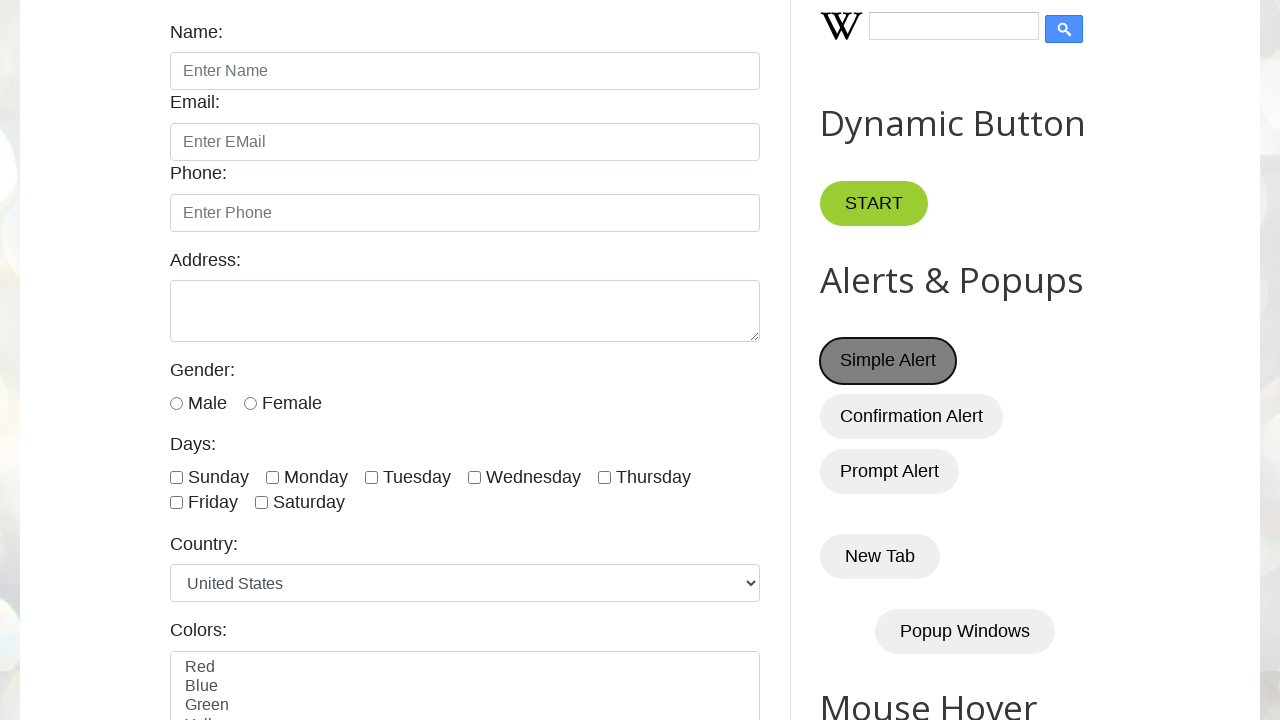